Tests iframe handling by navigating to the frames page, clicking on iframe link, dismissing a notification, switching to an iframe, and verifying the content inside it

Starting URL: https://the-internet.herokuapp.com/frames

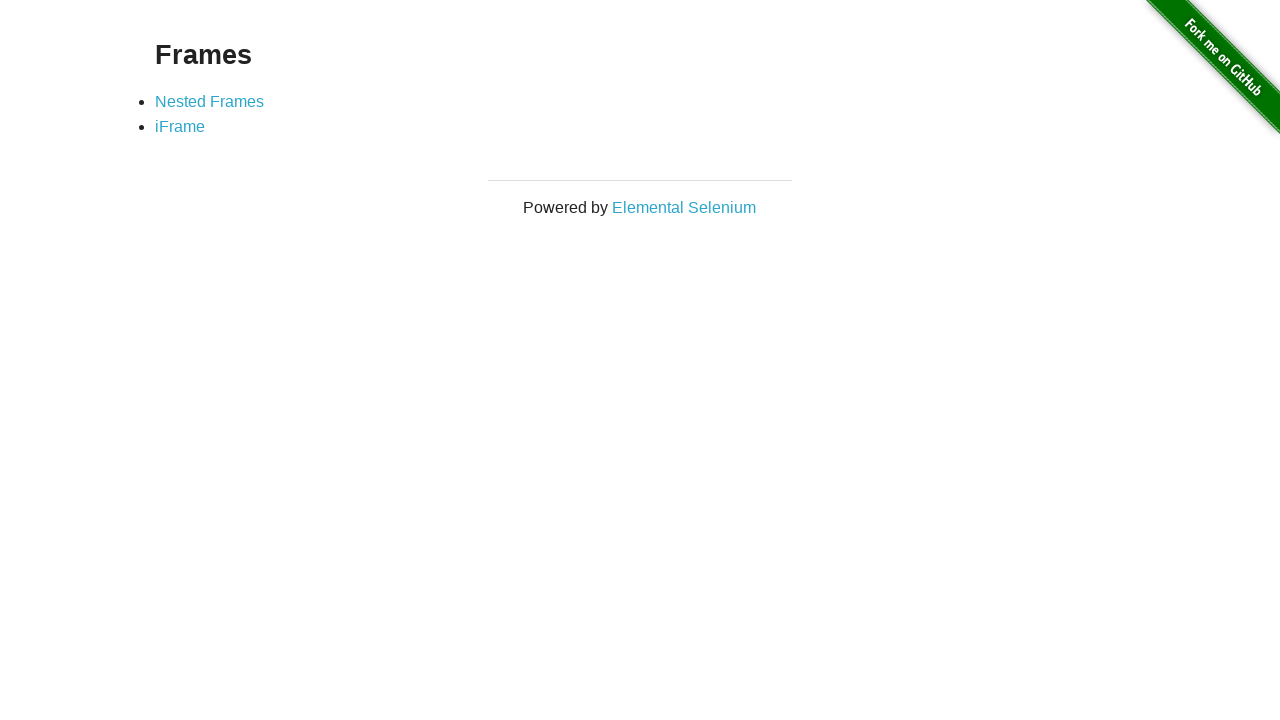

Clicked on iframe link at (180, 127) on xpath=//a[@href='/iframe']
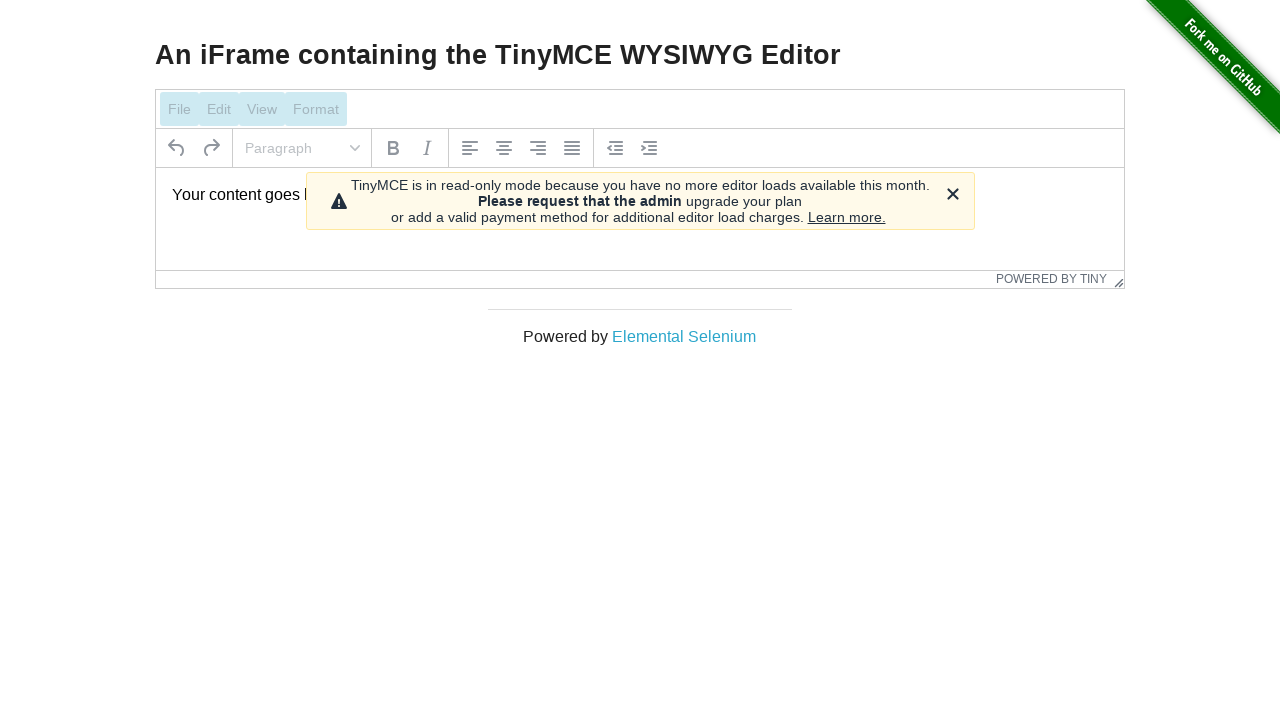

Notification popup appeared and is visible
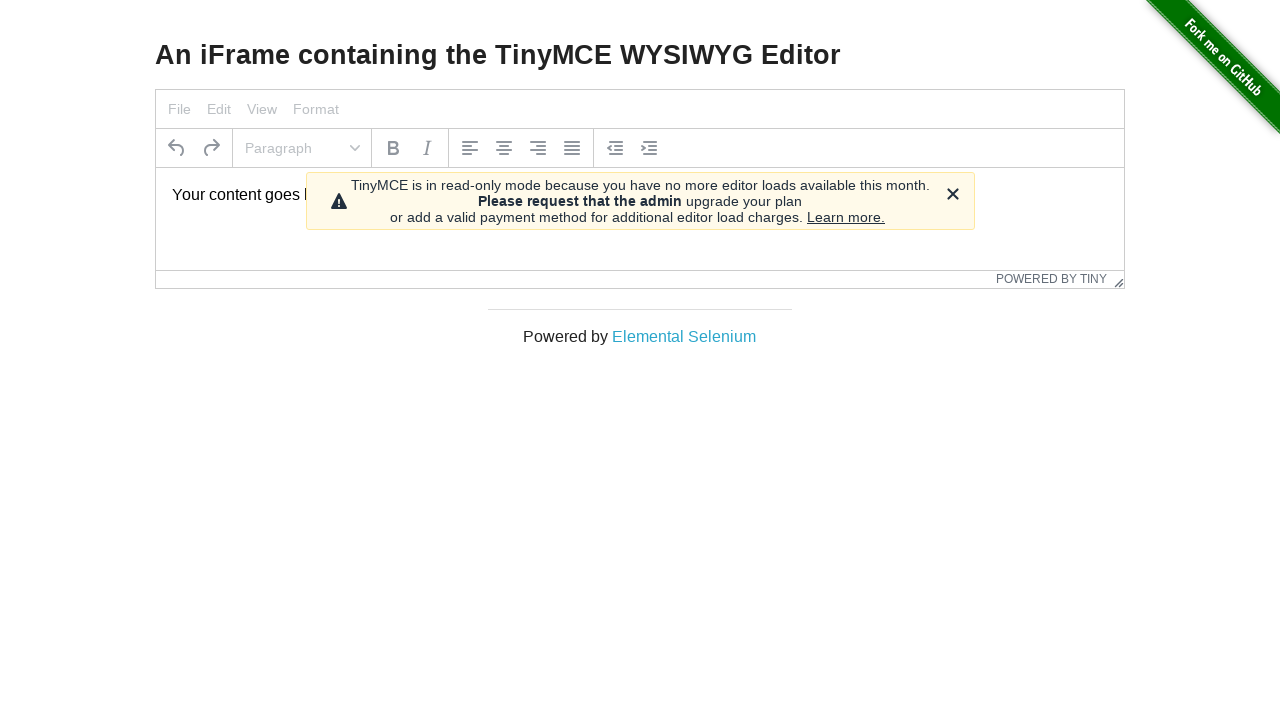

Dismissed notification popup at (952, 194) on xpath=//*[contains(@class, 'tox-notification__dismiss')]
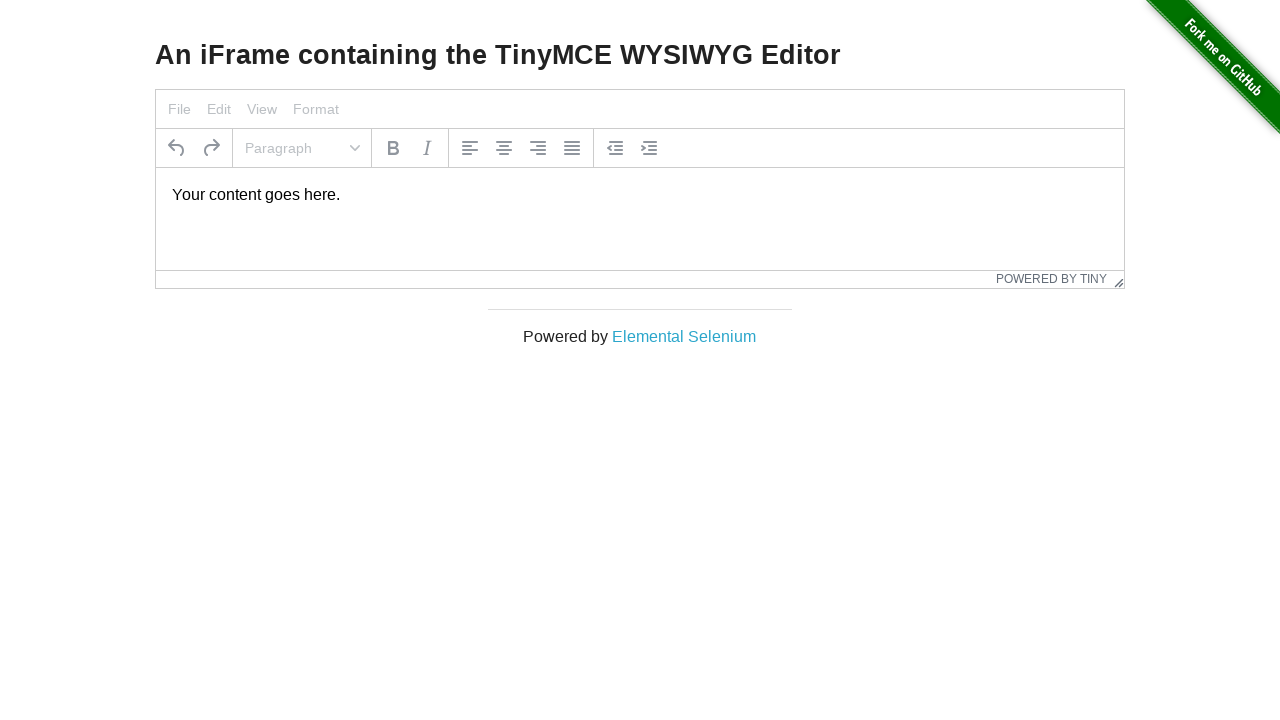

Found iframe element
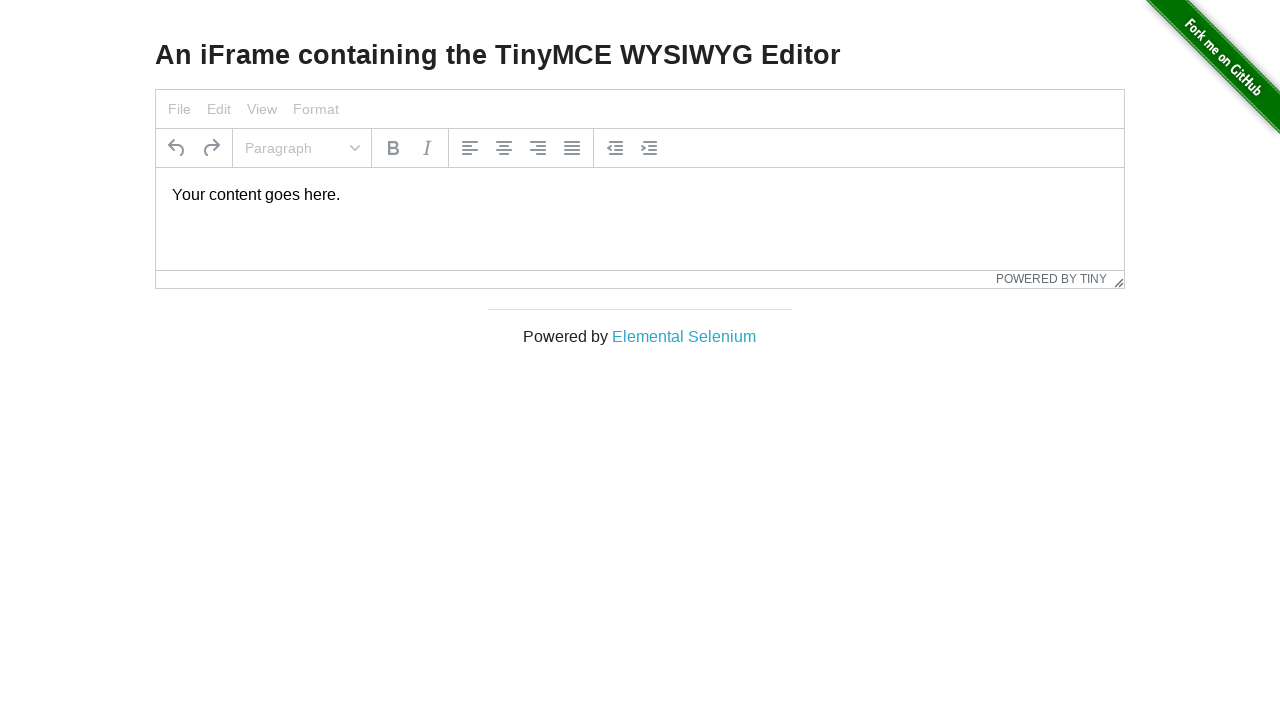

Switched to iframe content frame
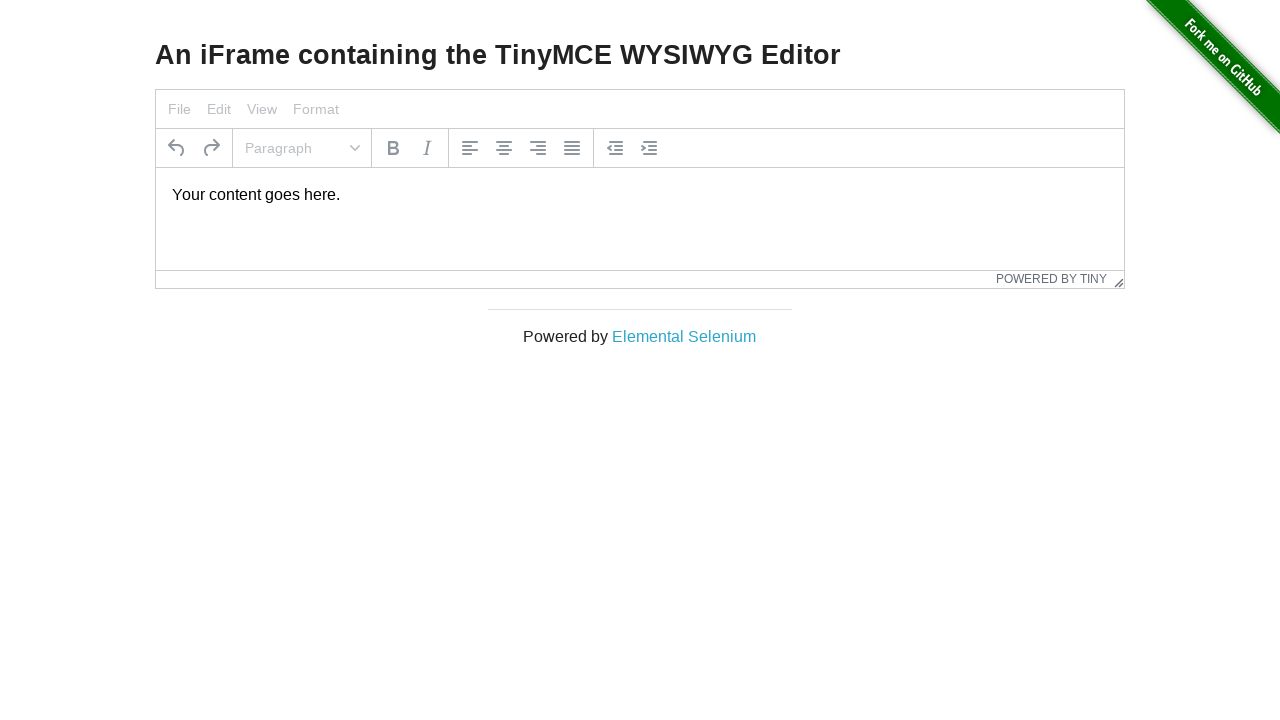

Retrieved text content from iframe: Your content goes here.
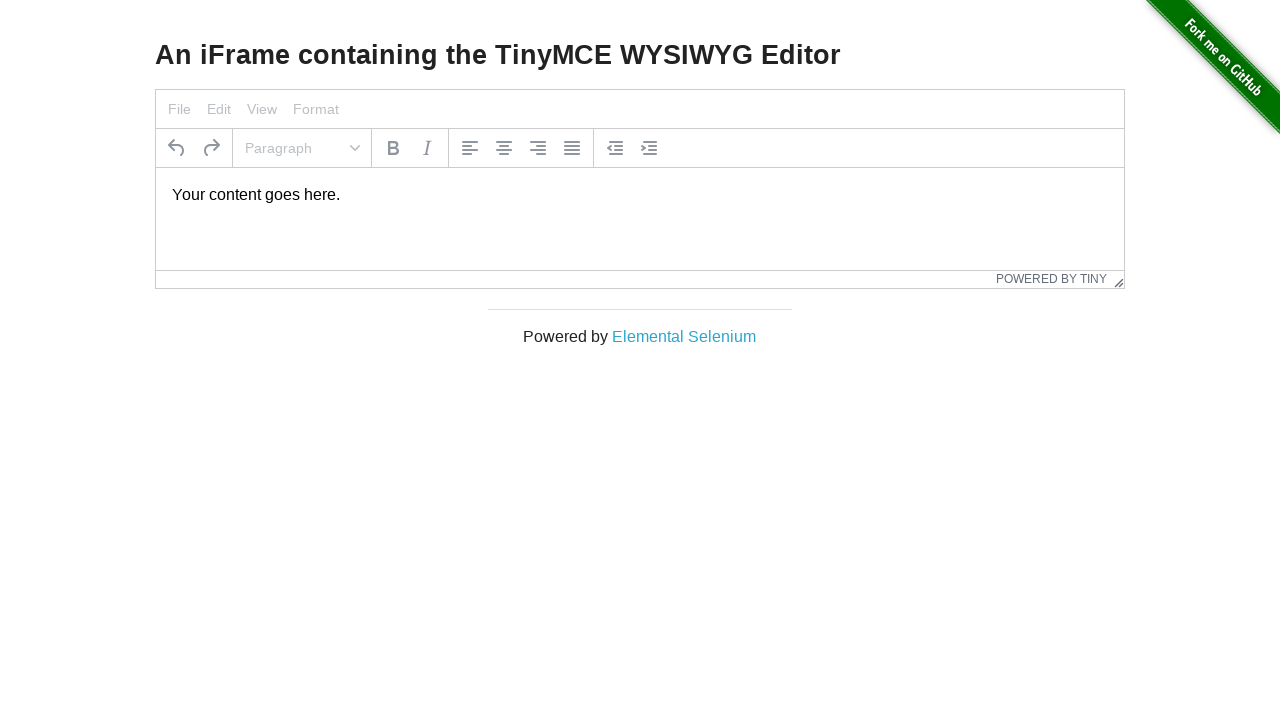

Verified iframe content matches expected text 'Your content goes here.'
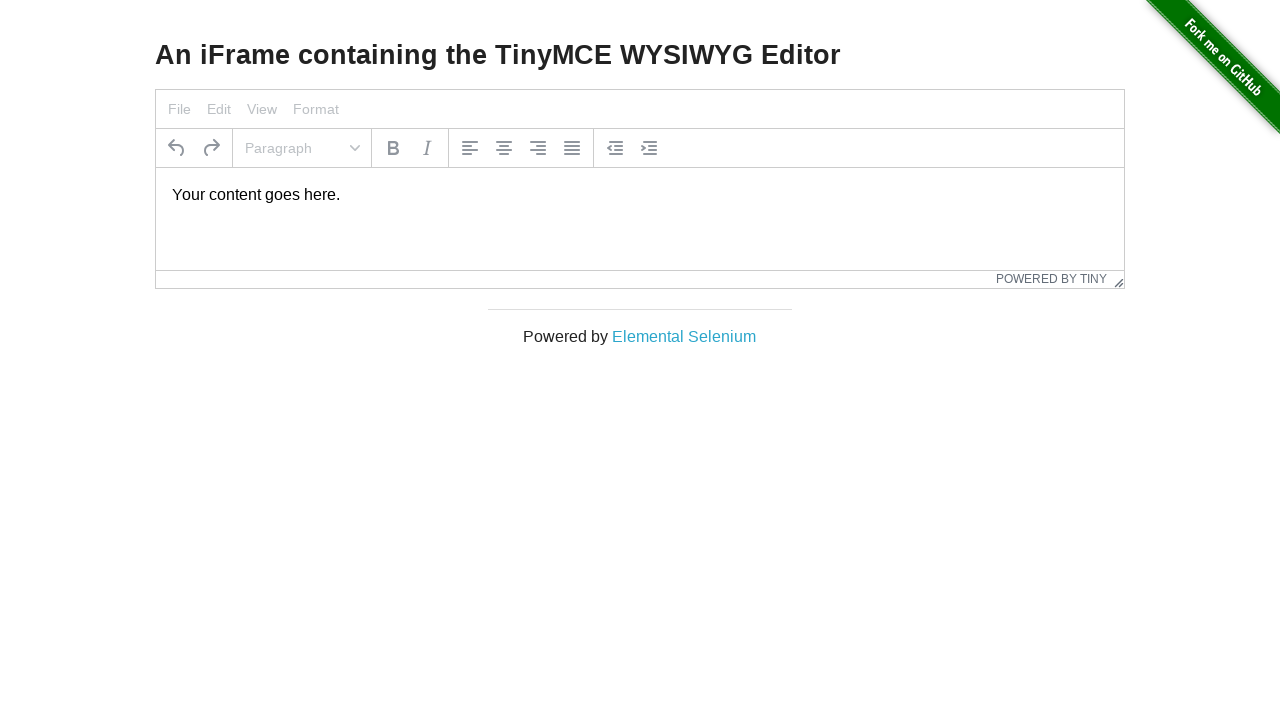

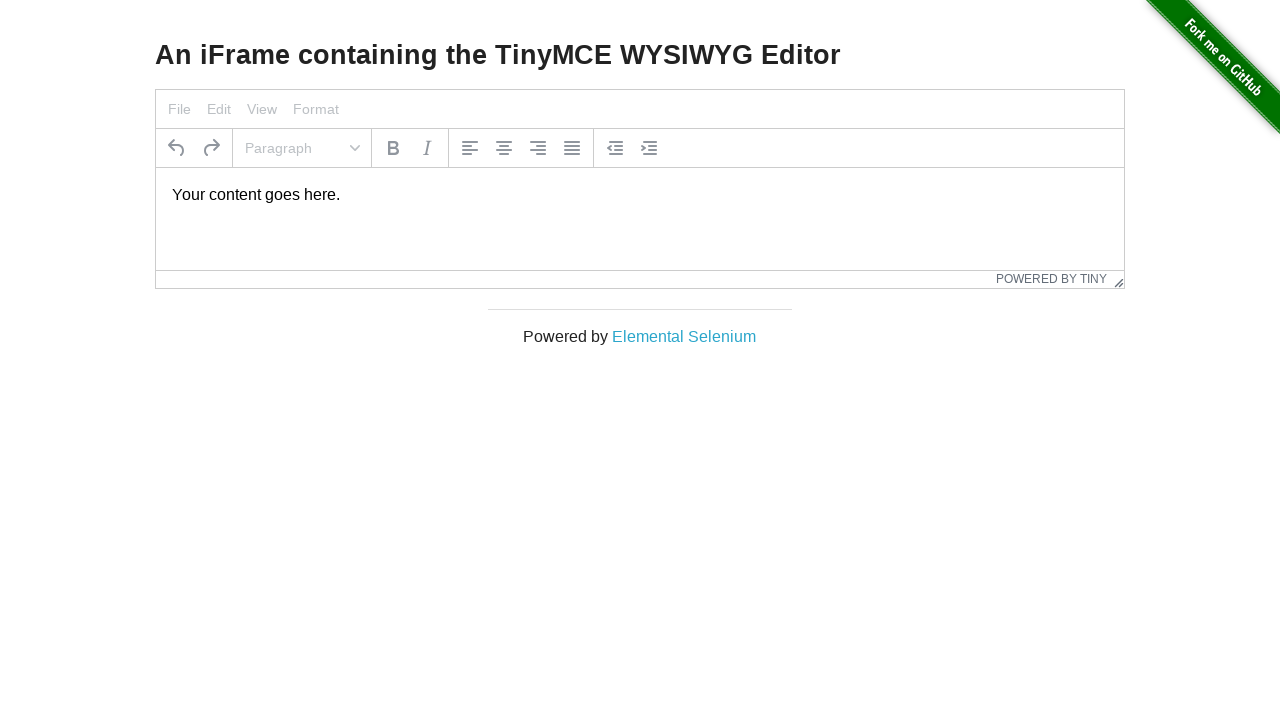